Tests radio button and checkbox selection on a registration form by clicking gender radio buttons and hobby checkboxes

Starting URL: https://demo.automationtesting.in/Register.html

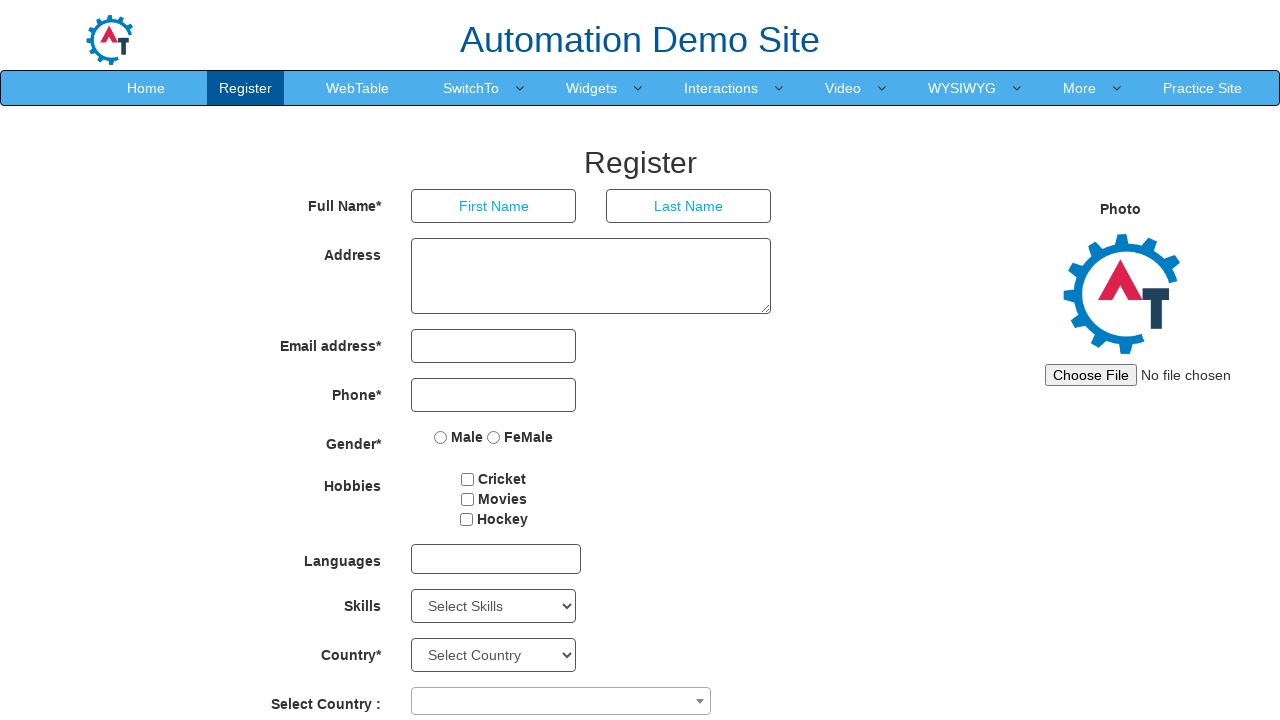

Clicked Male radio button at (441, 437) on input[value='Male']
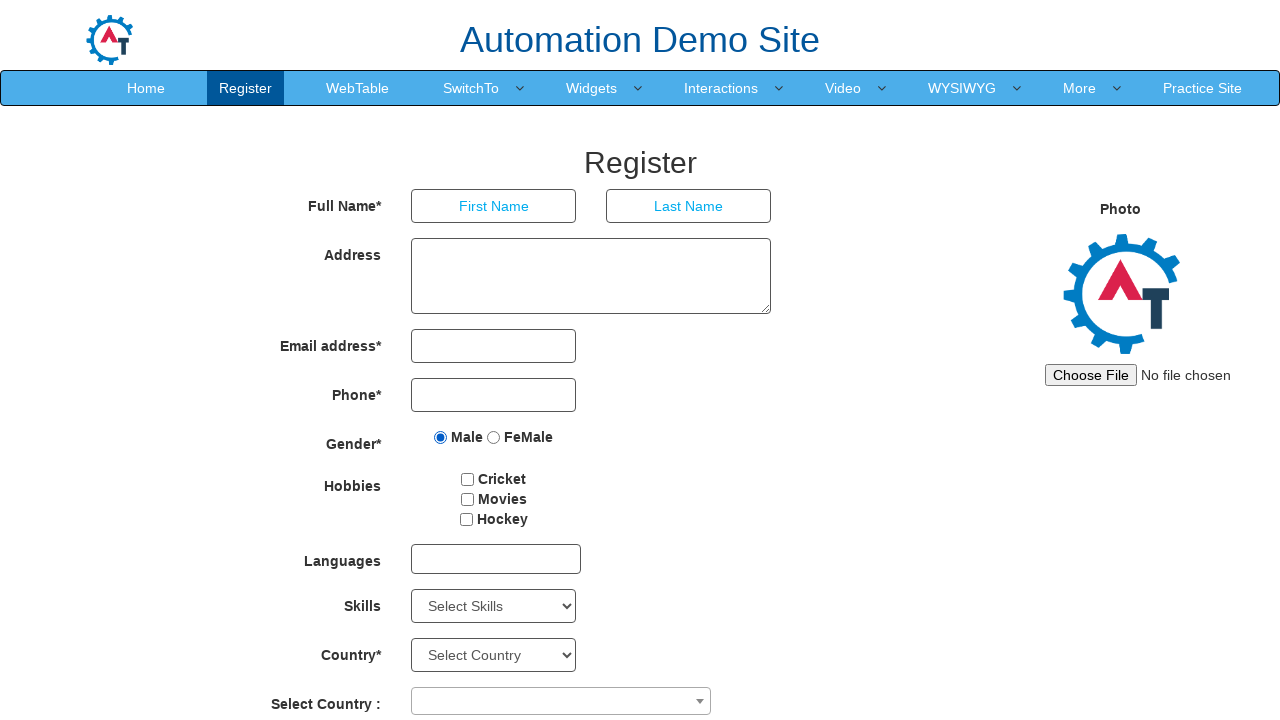

Clicked Female radio button to deselect Male at (494, 437) on (//input[@type='radio'])[2]
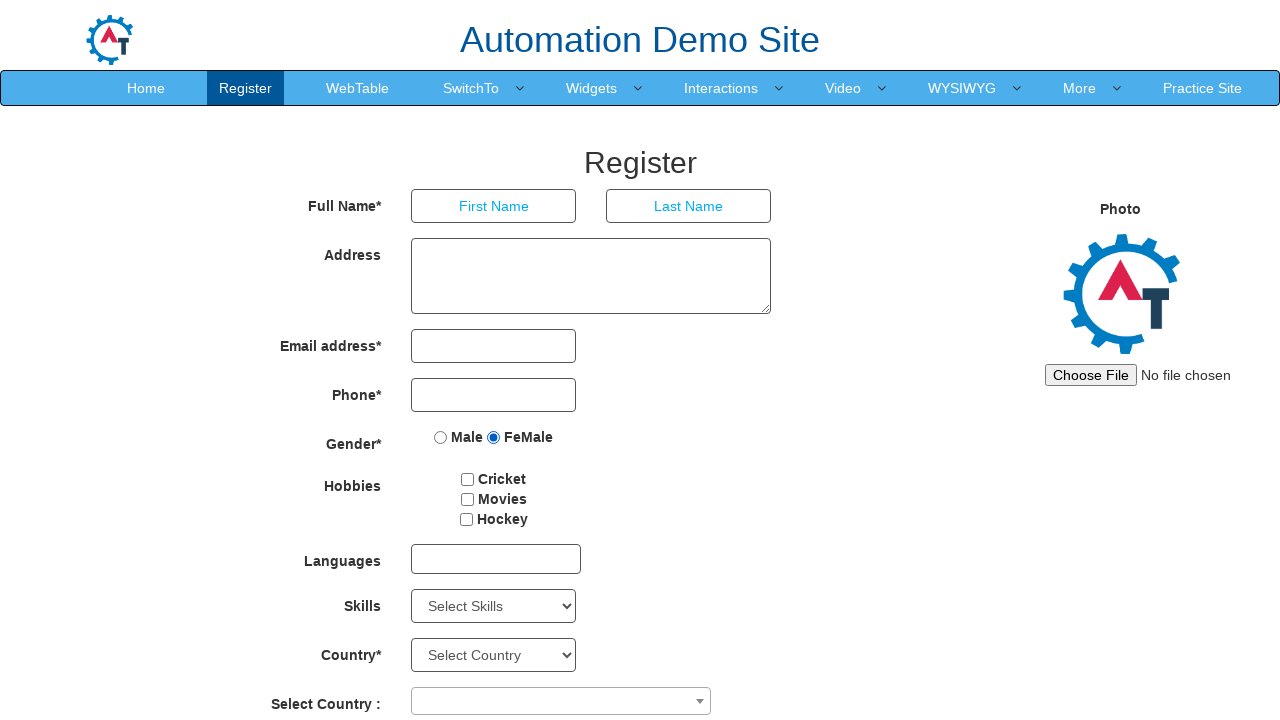

Clicked Cricket hobby checkbox at (468, 479) on input[value='Cricket']
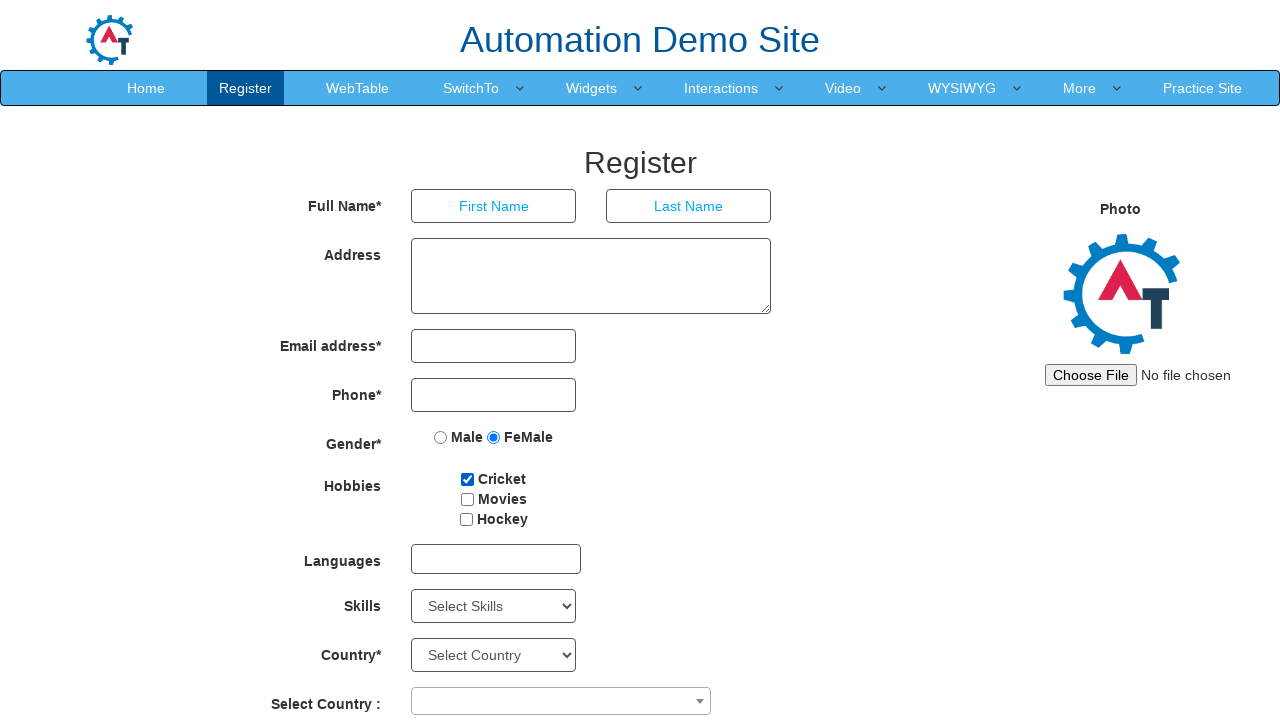

Clicked Movies hobby checkbox at (467, 499) on input[value='Movies']
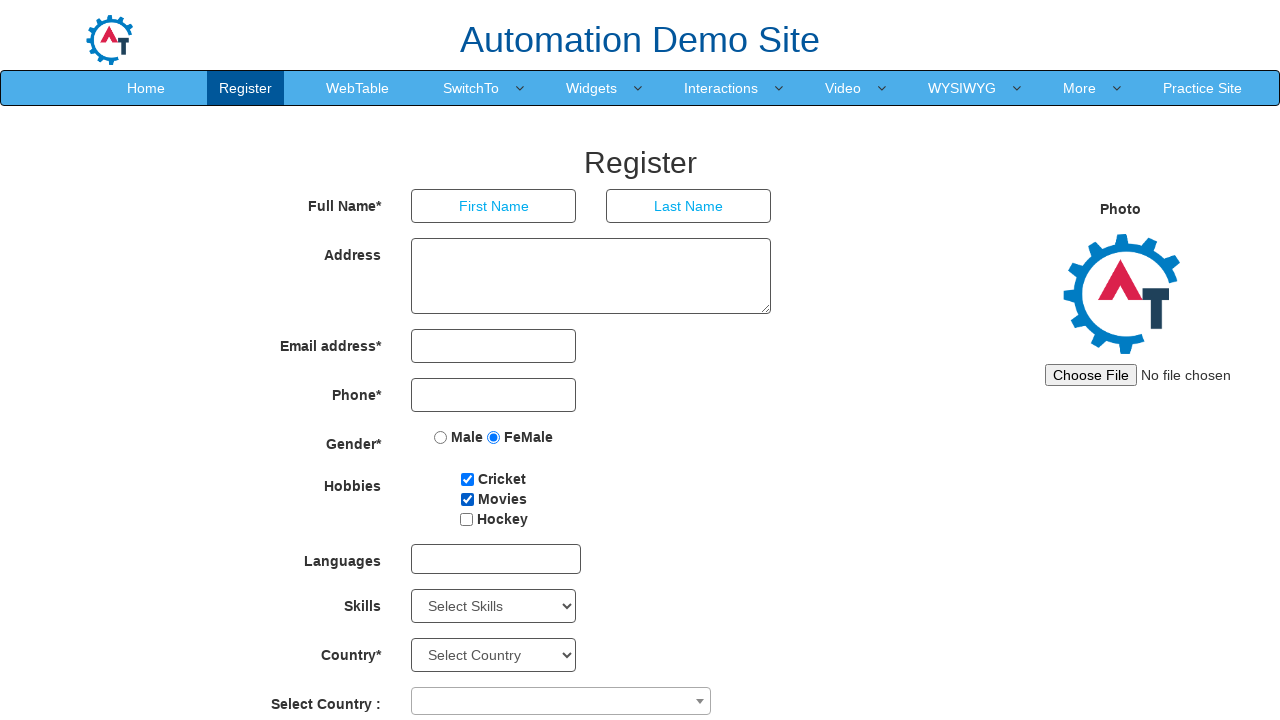

Clicked Hockey hobby checkbox at (466, 519) on (//input[@type='checkbox'])[3]
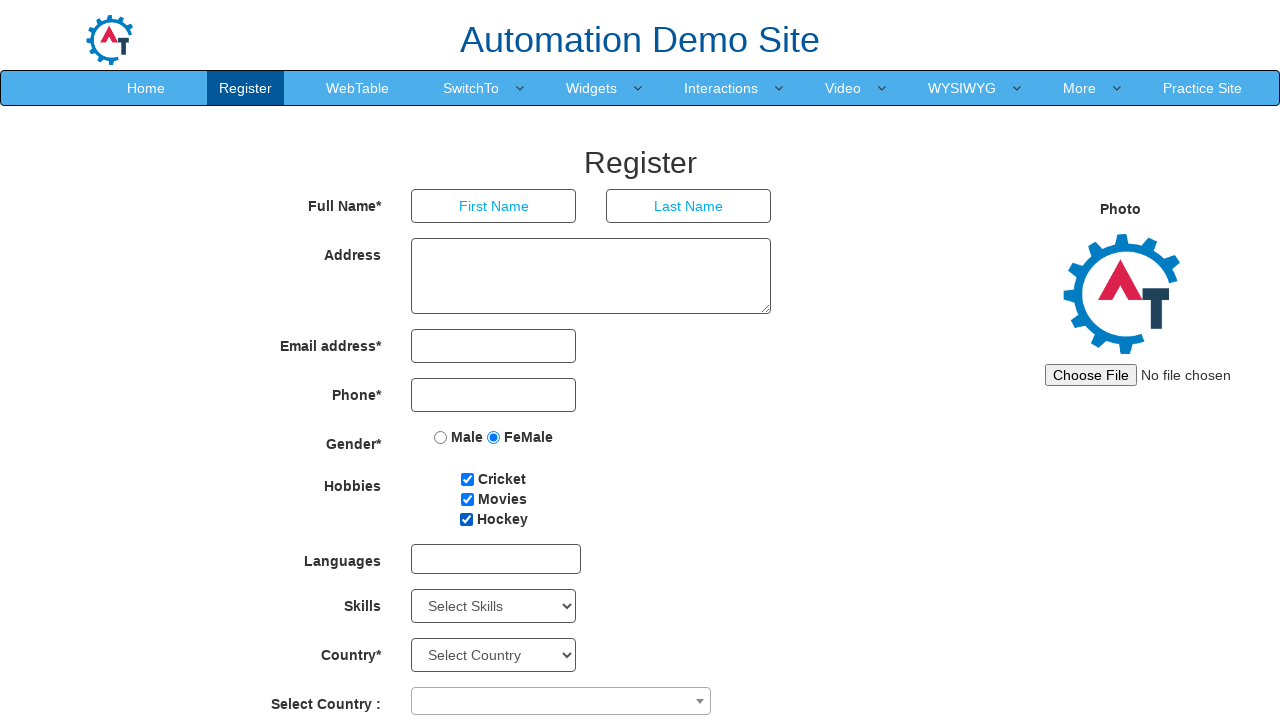

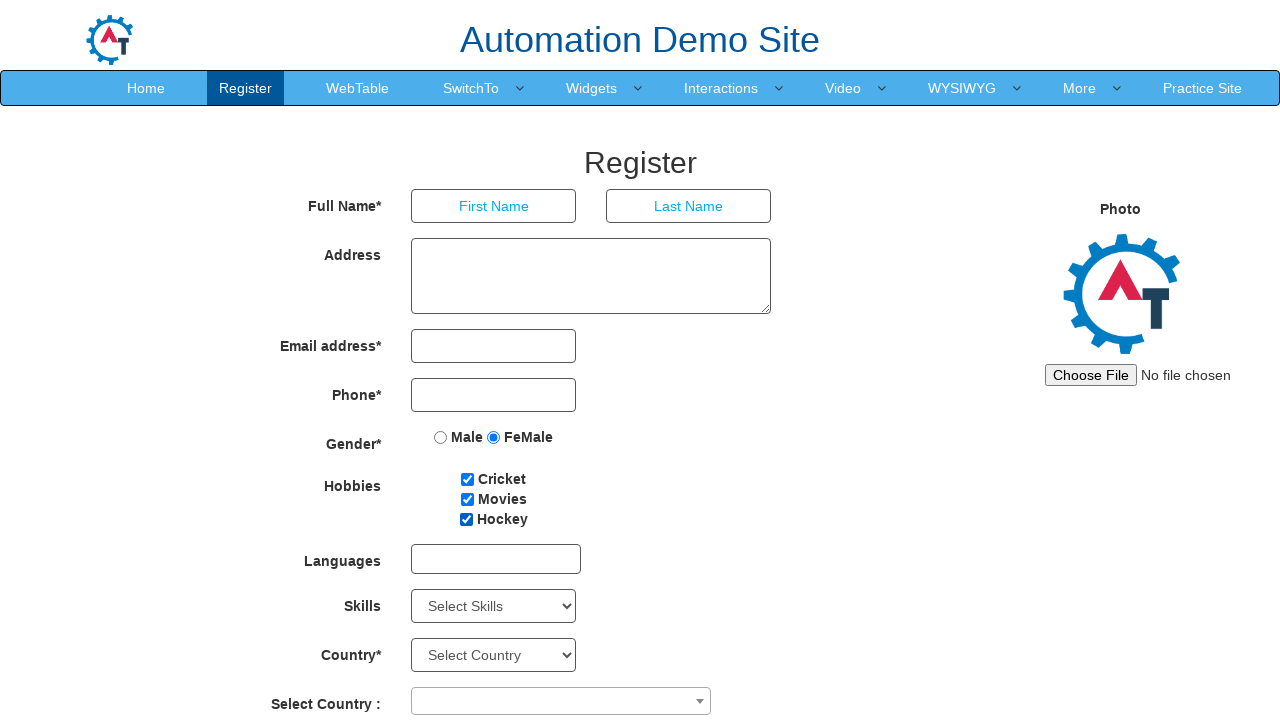